Tests editing a todo item by double-clicking and changing its text

Starting URL: https://todomvc.com/examples/javascript-es6/dist/

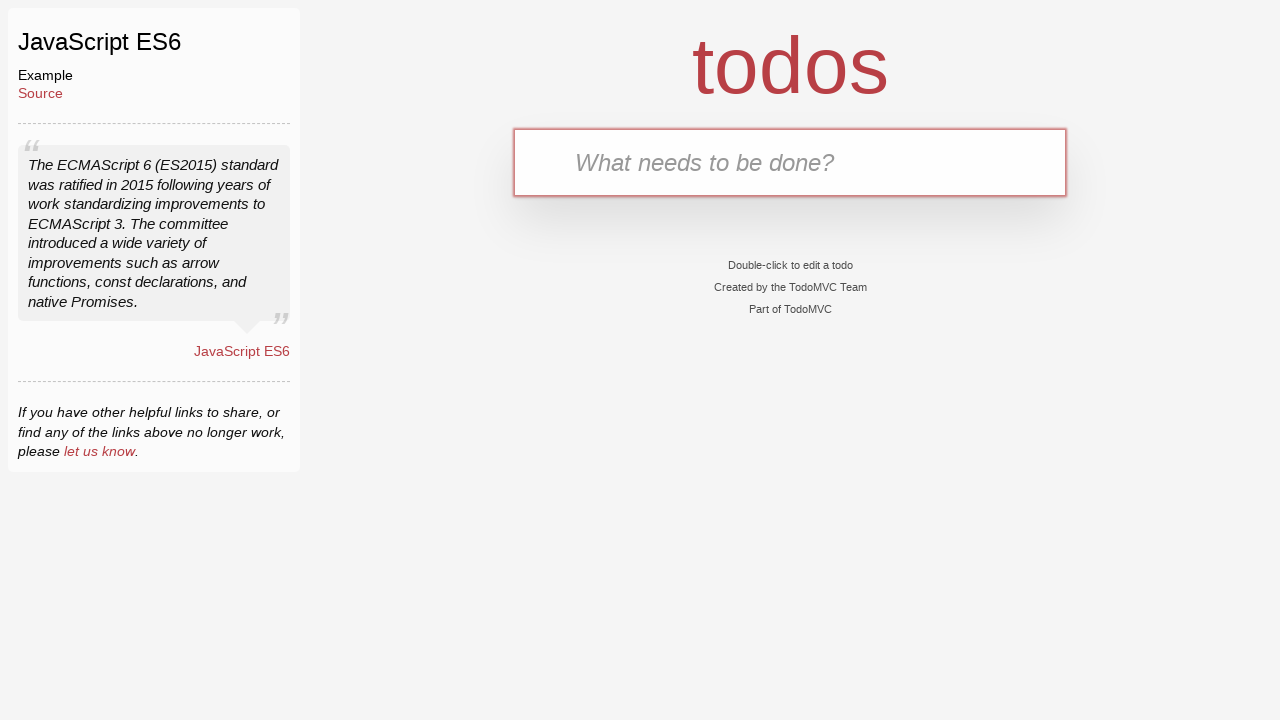

Navigated to TodoMVC application
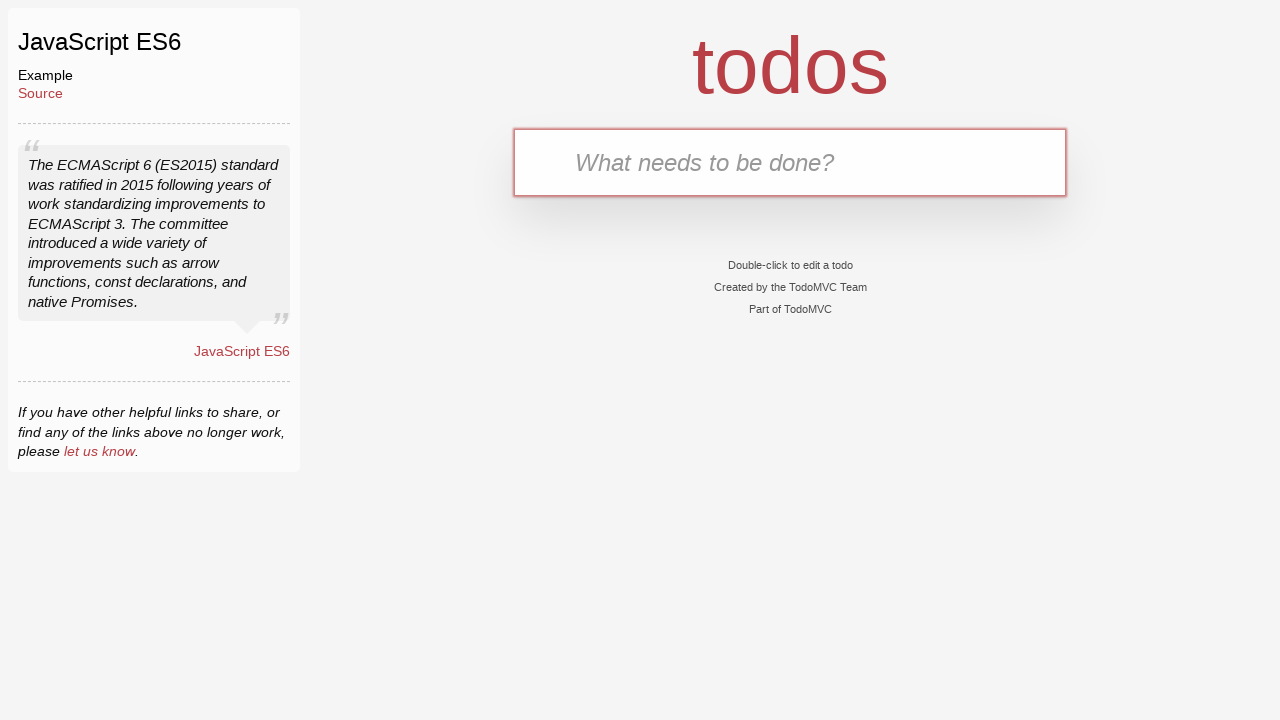

Clicked on todo input field at (790, 162) on internal:attr=[placeholder="What needs to be done?"i]
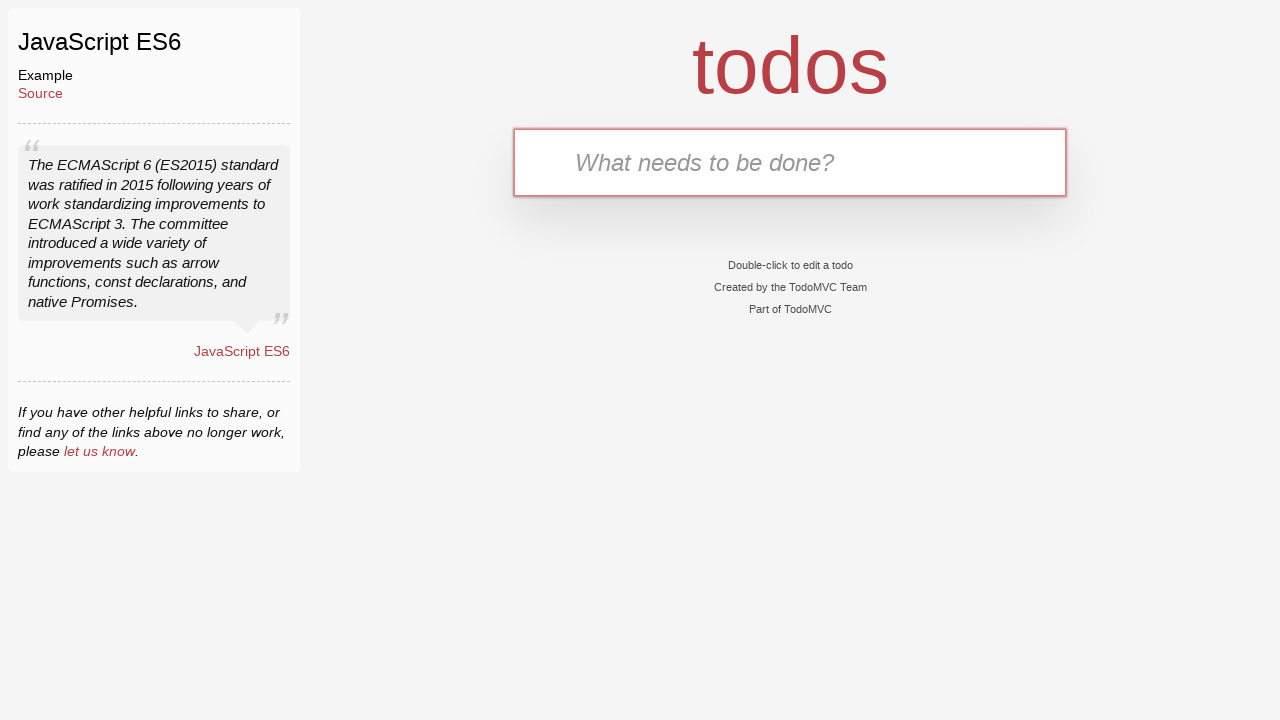

Filled input field with 'Buy Milk' on internal:attr=[placeholder="What needs to be done?"i]
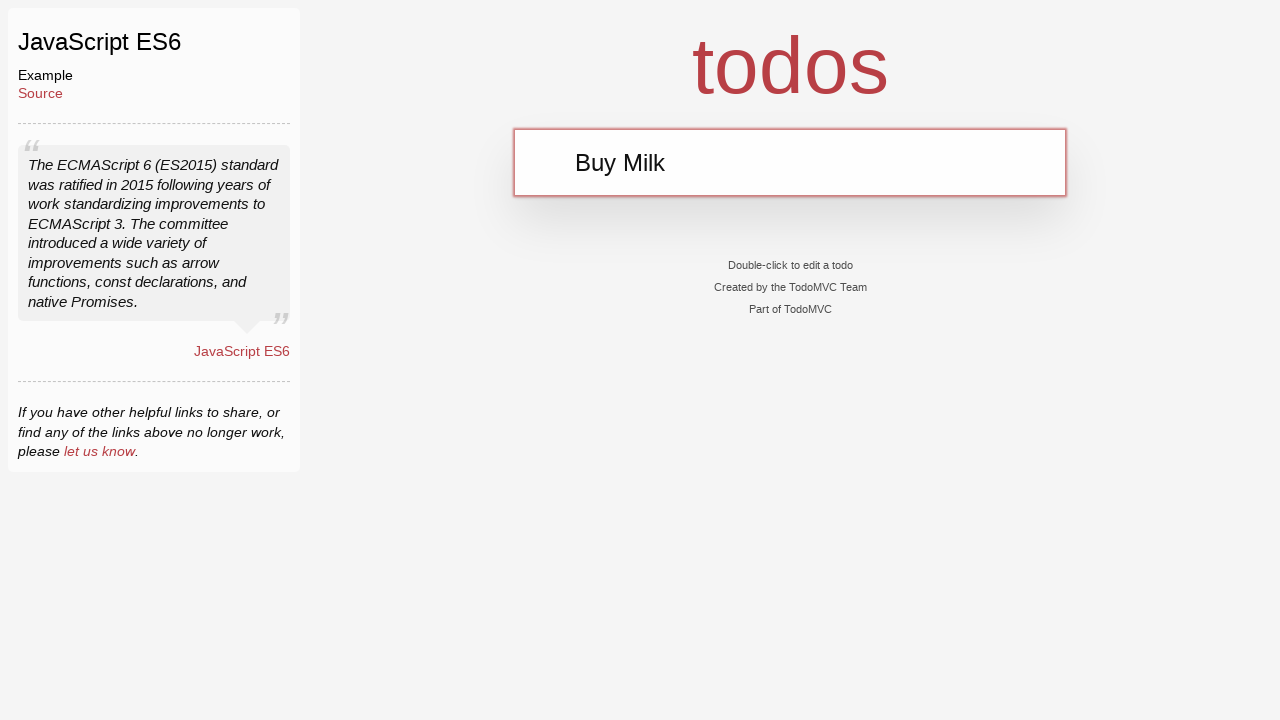

Pressed Enter to add first todo item 'Buy Milk' on internal:attr=[placeholder="What needs to be done?"i]
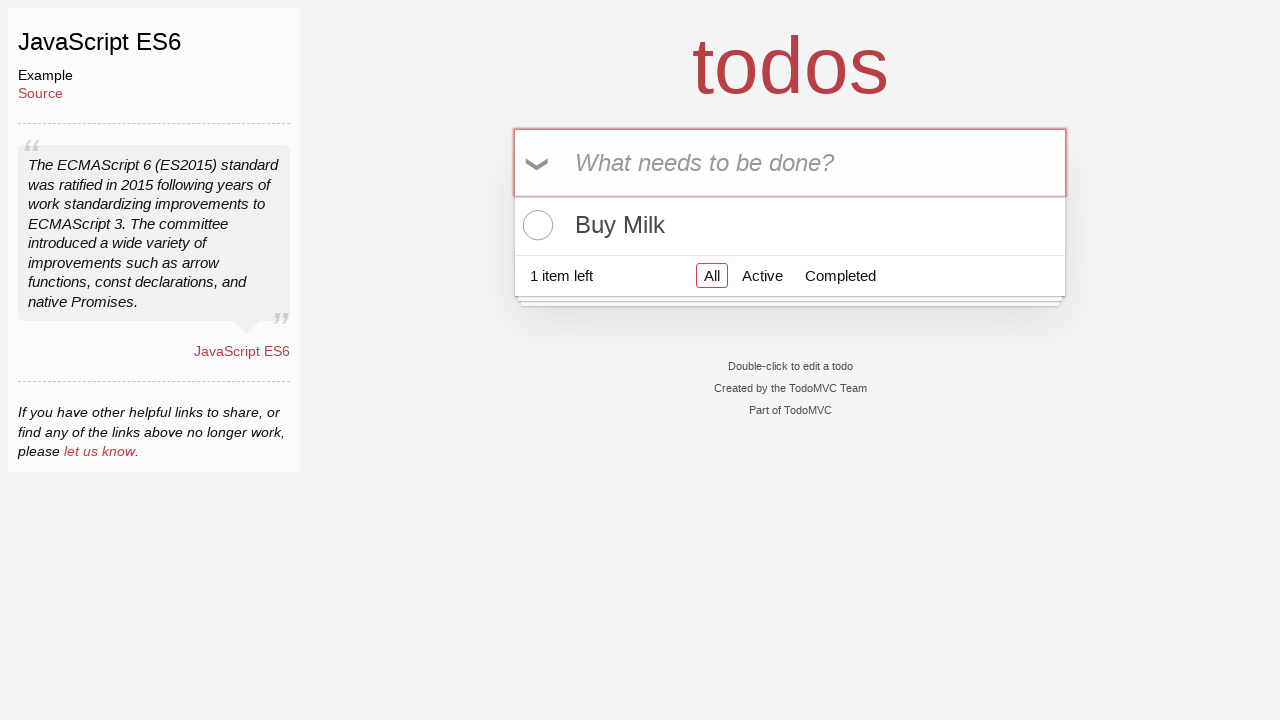

Filled input field with 'Buy Bread' on internal:attr=[placeholder="What needs to be done?"i]
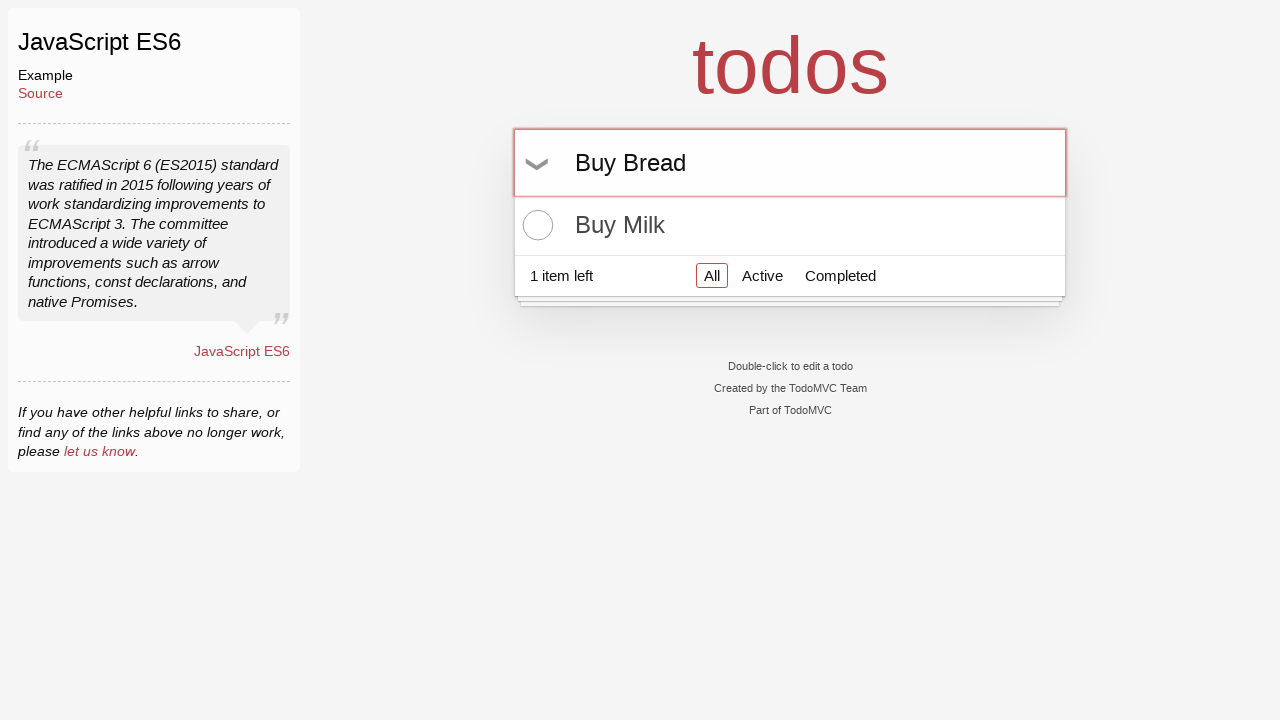

Pressed Enter to add second todo item 'Buy Bread' on internal:attr=[placeholder="What needs to be done?"i]
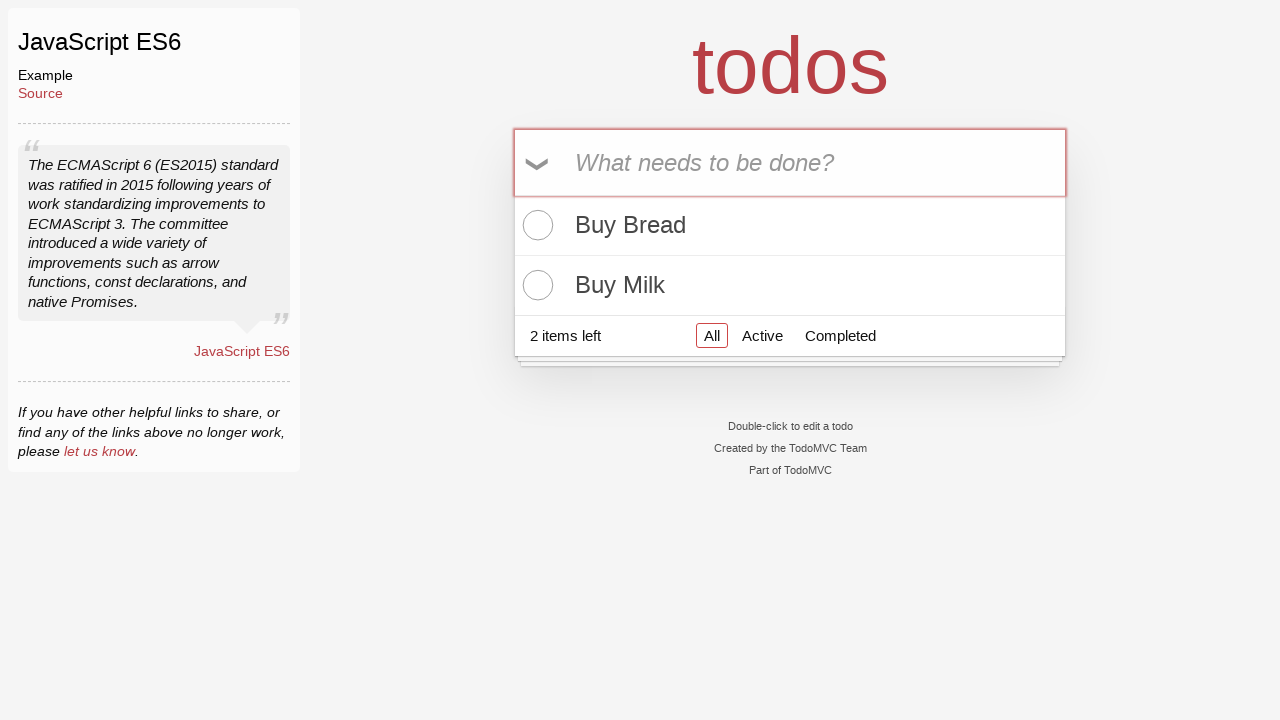

Double-clicked on 'Buy Bread' todo item to enter edit mode at (790, 225) on internal:text="Buy Bread"i
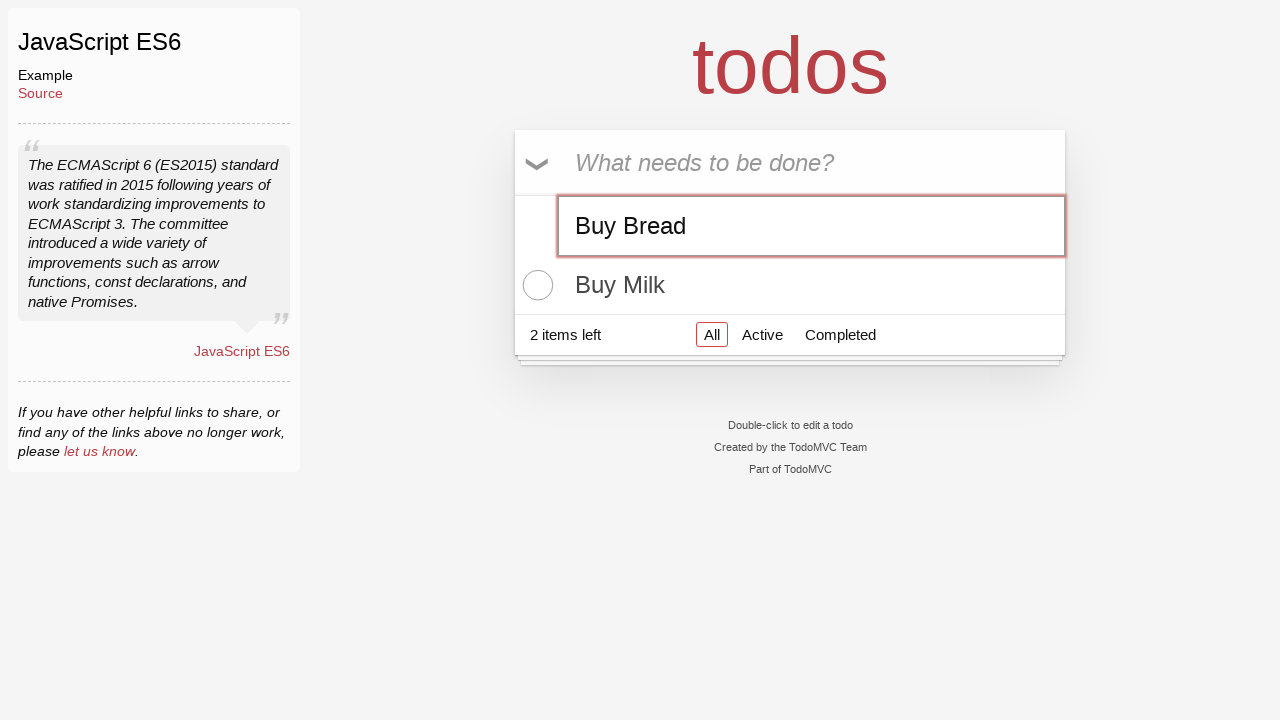

Updated todo text to 'Buy Rice' on internal:role=main >> internal:role=textbox
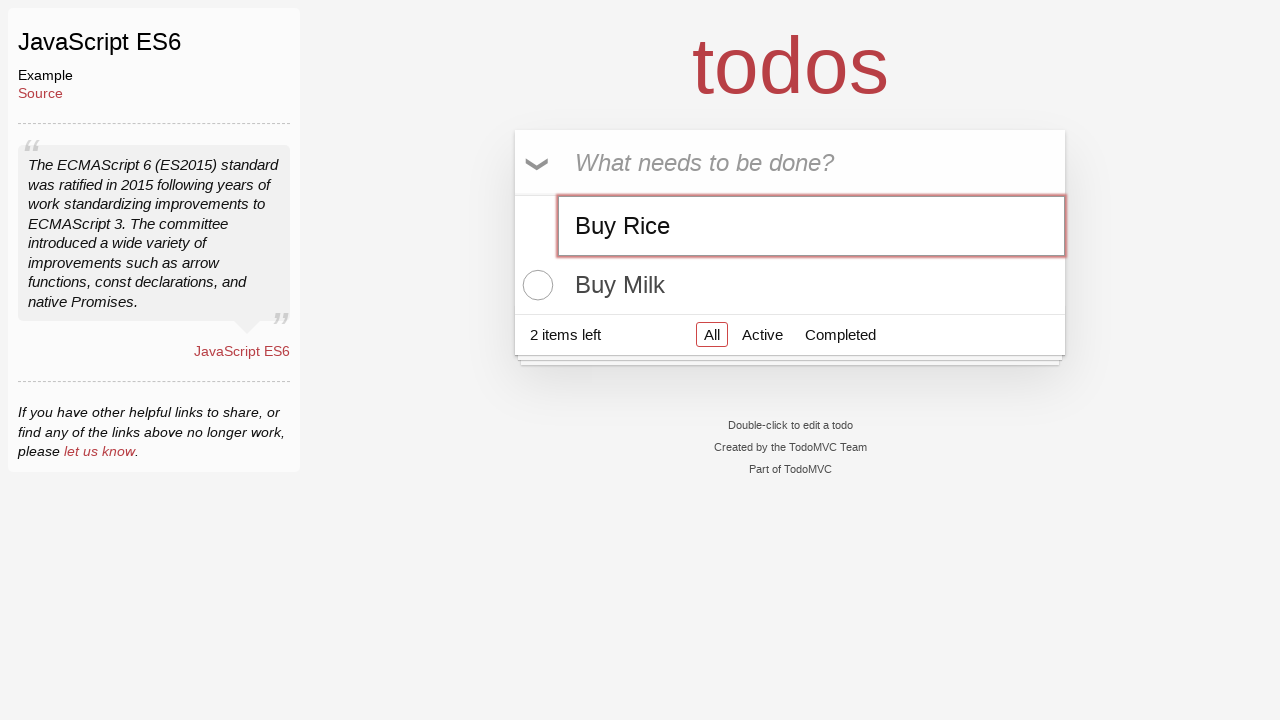

Pressed Enter to confirm the updated todo text on internal:role=main >> internal:role=textbox
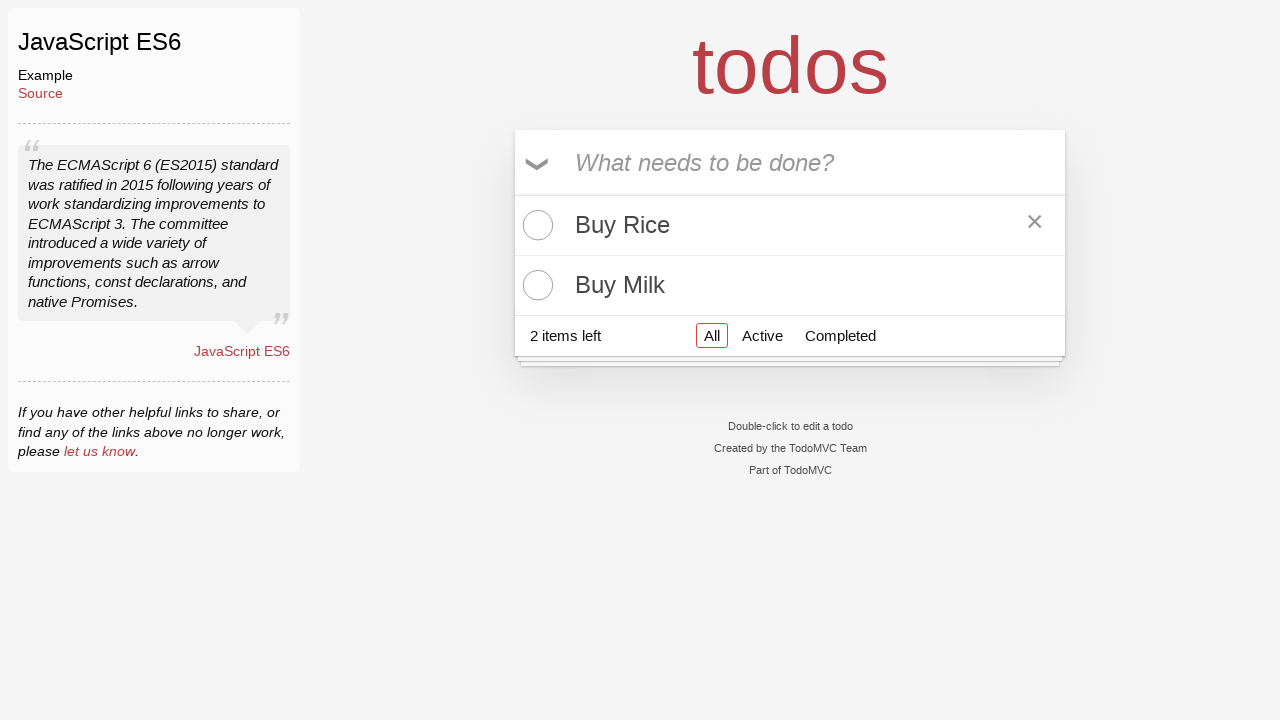

Verified that 'Buy Rice' appears exactly once in the todo list
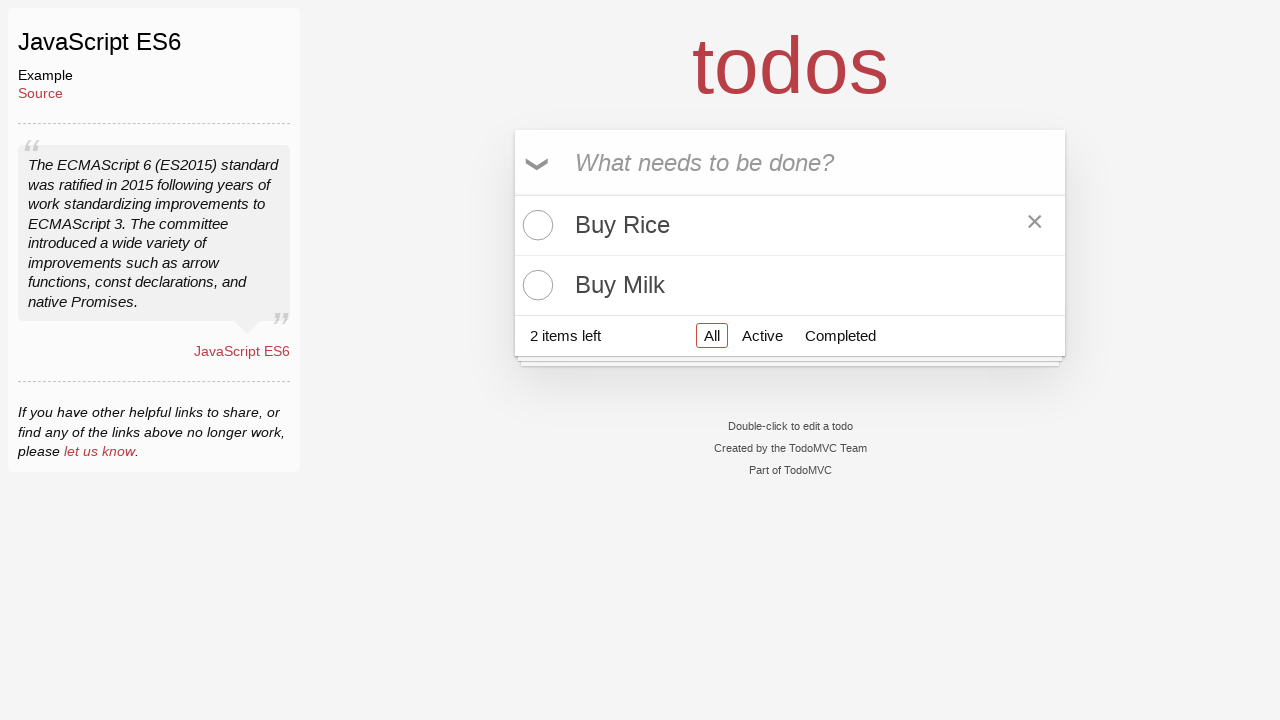

Verified that 'Buy Bread' no longer exists in the todo list
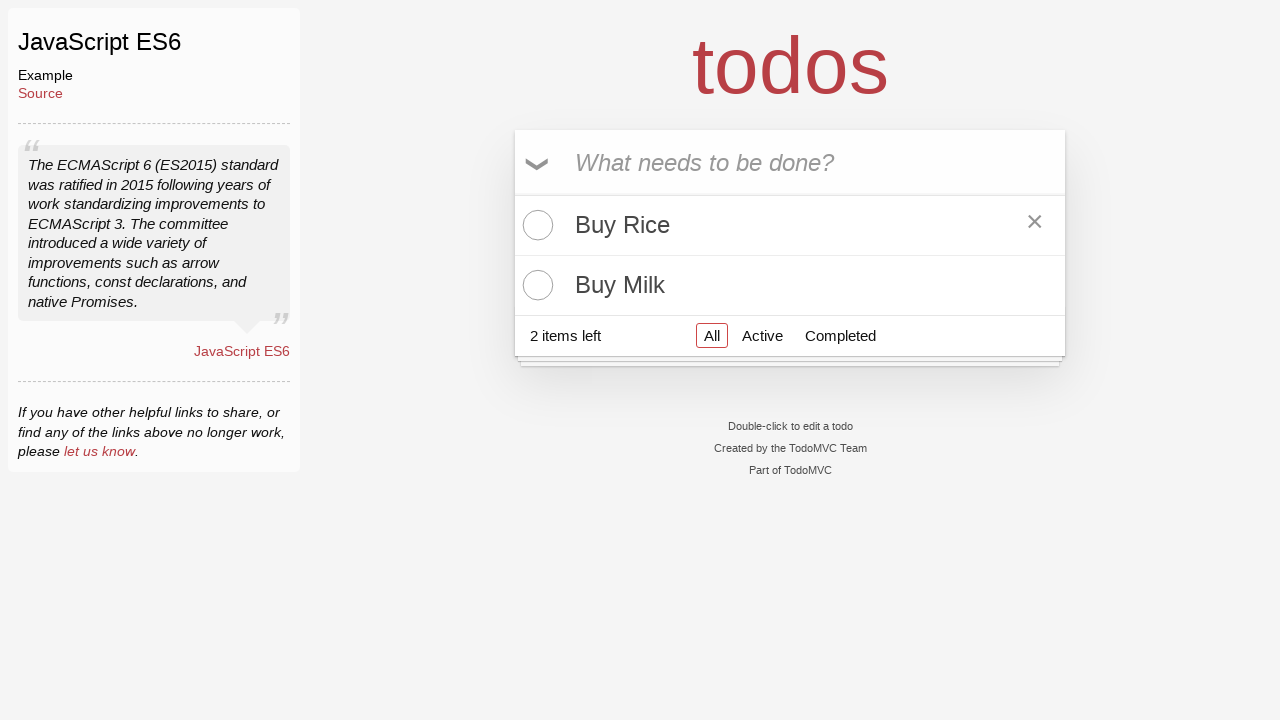

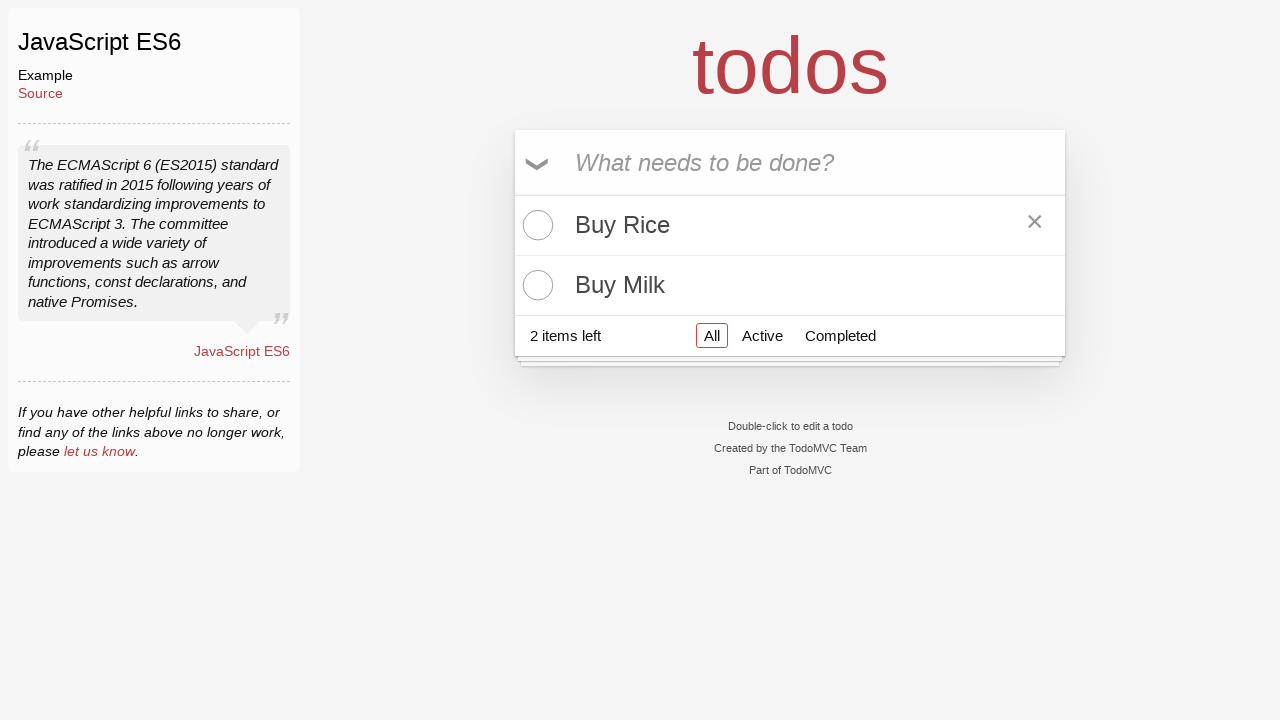